Tests a progress/loading element feature by entering a time value, clicking start, waiting for a dropdown to appear, and selecting an option from it

Starting URL: https://demoapps.qspiders.com/ui/progress/element?sublist=2

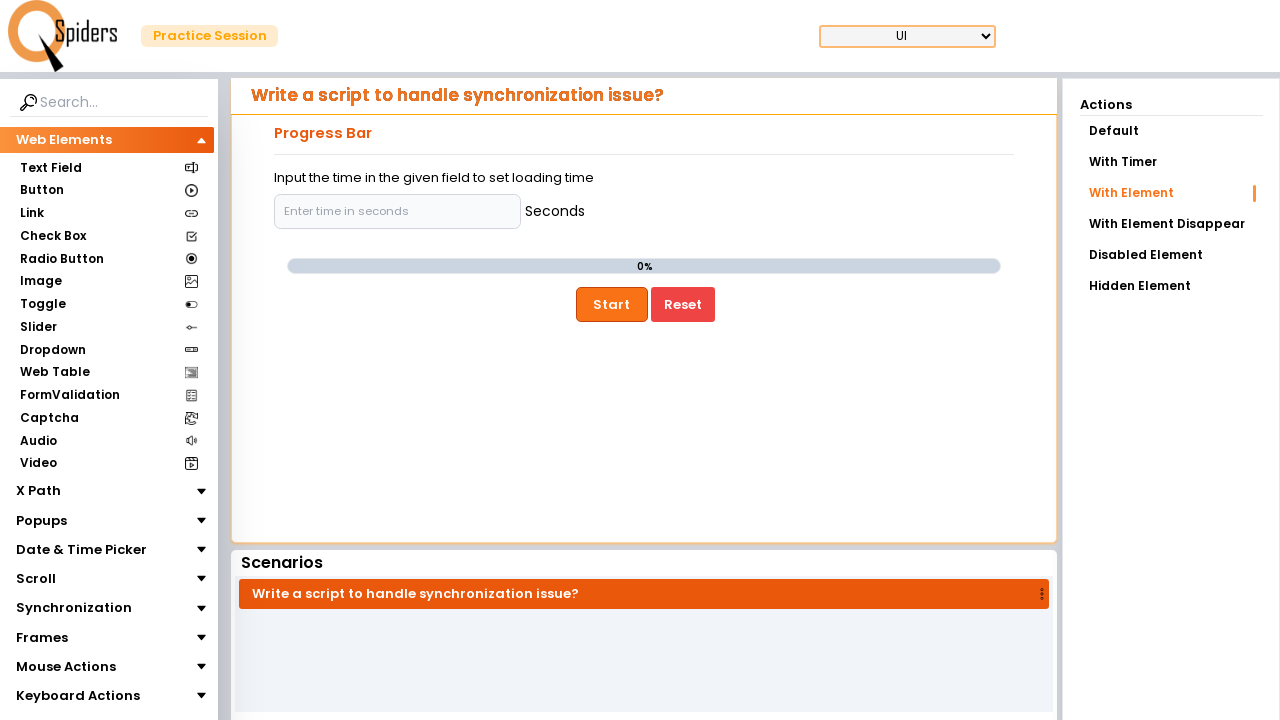

Filled time input field with '2' seconds on input[placeholder='Enter time in seconds']
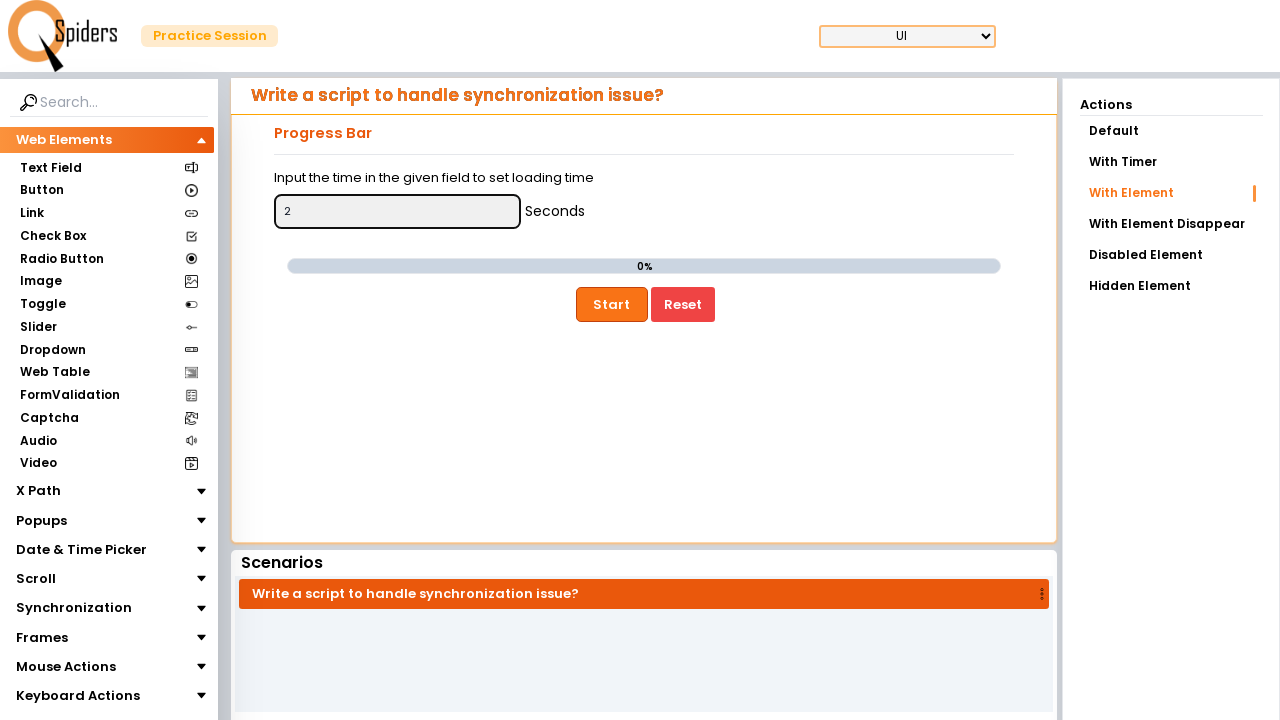

Clicked Start button to initiate progress/loading at (612, 304) on button:text('Start')
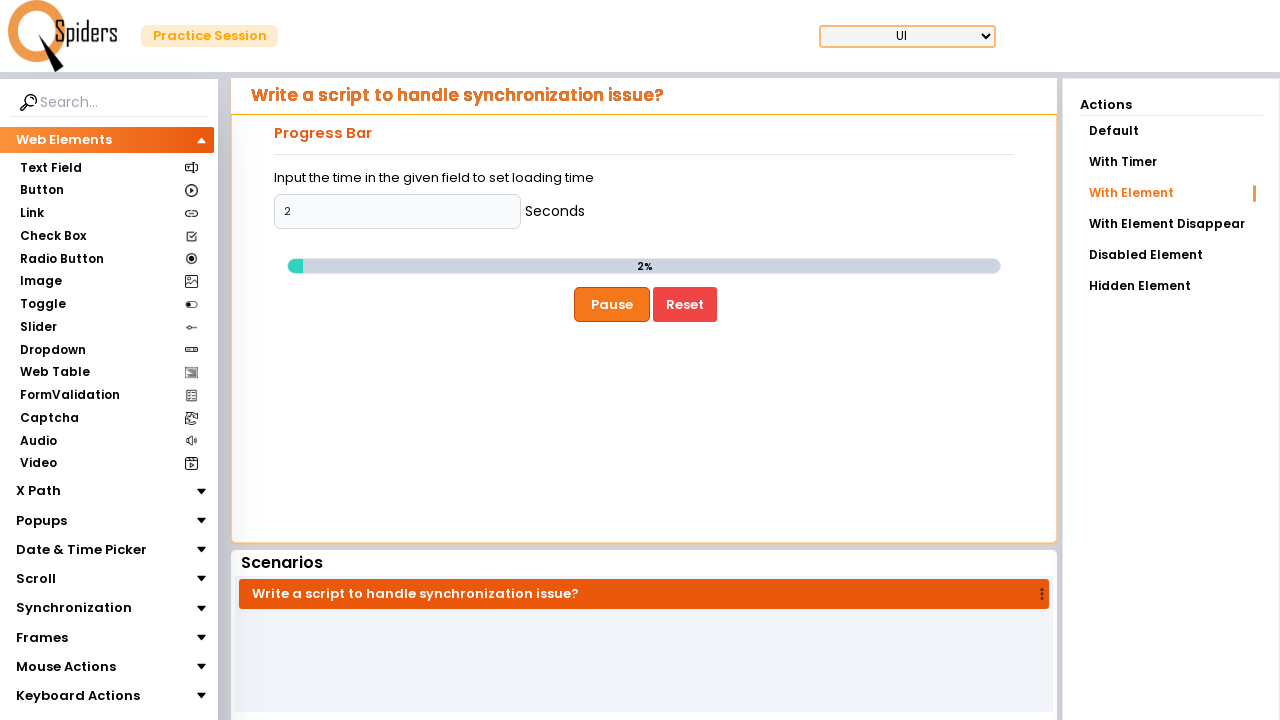

Waited for dropdown to appear (30s timeout)
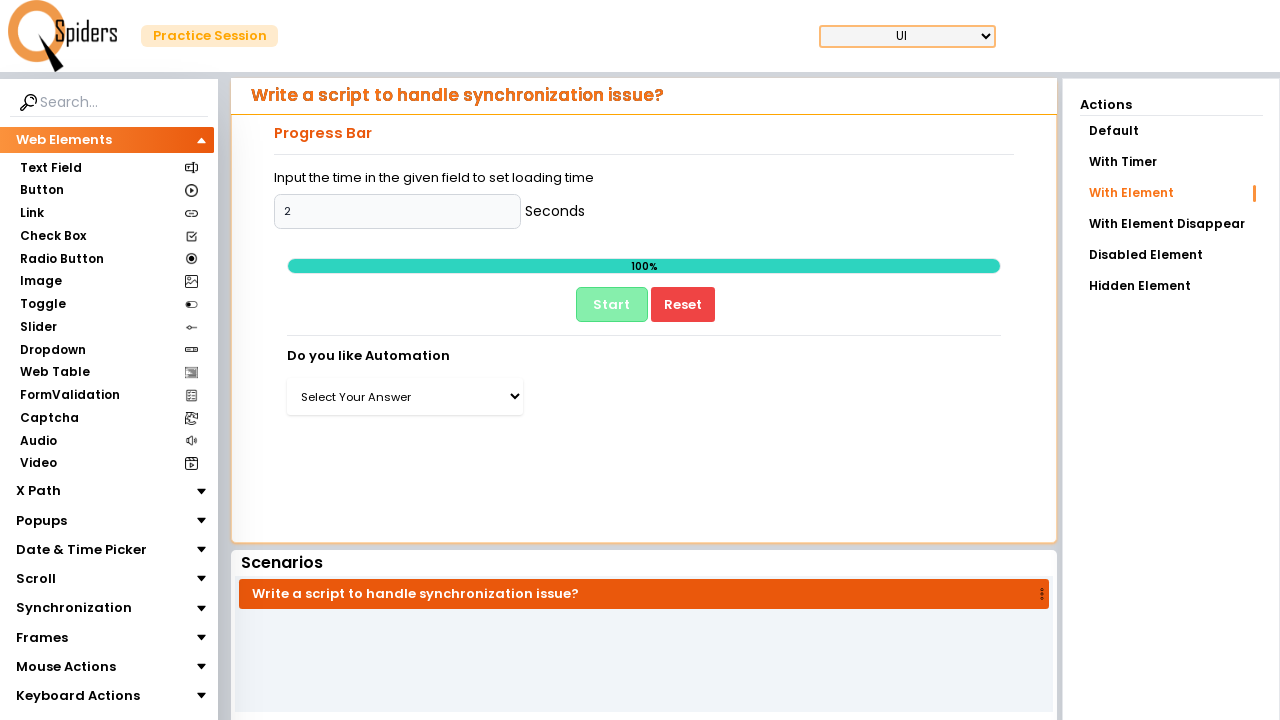

Clicked dropdown to open it at (405, 397) on xpath=(//select)[2]
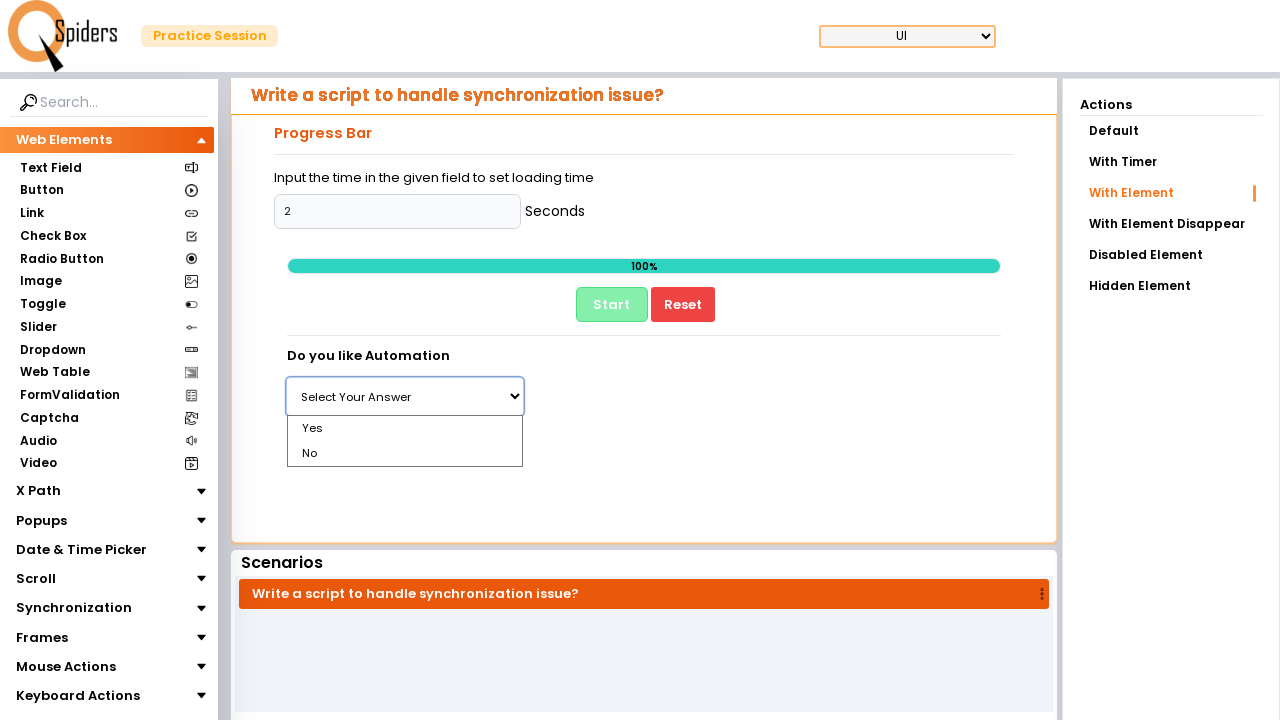

Selected second option (index 1) from dropdown on xpath=(//select)[2]
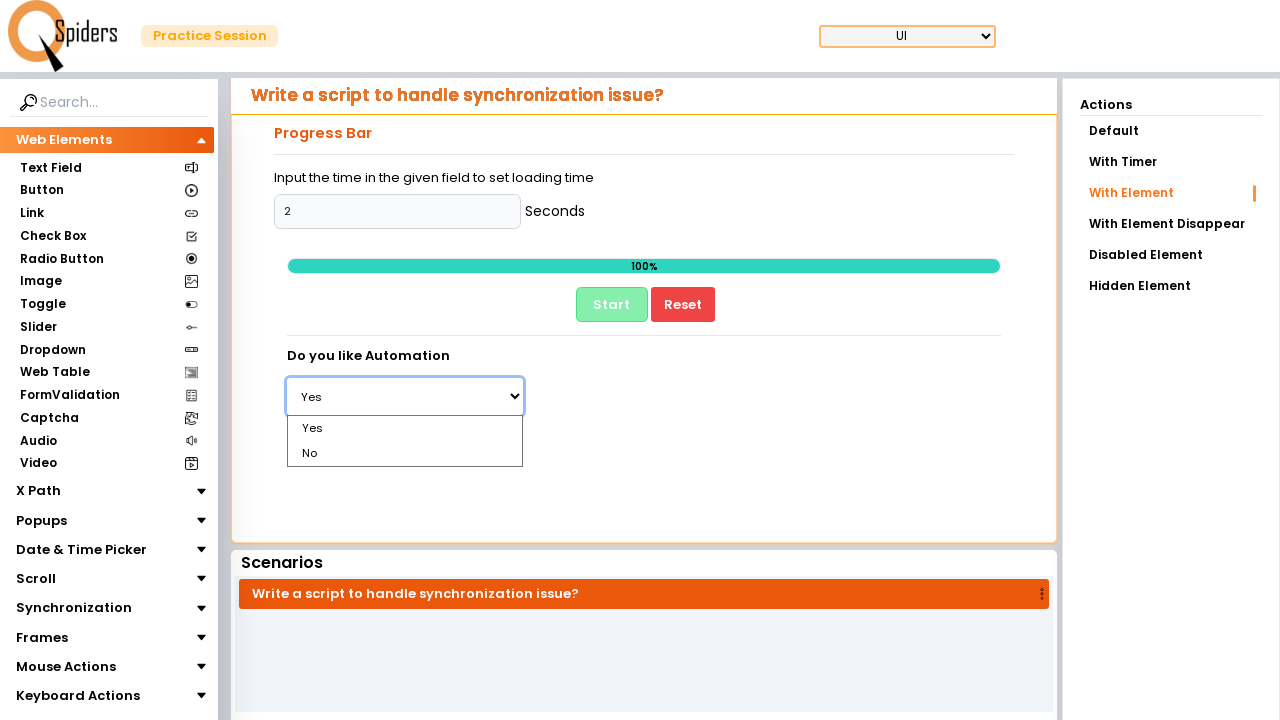

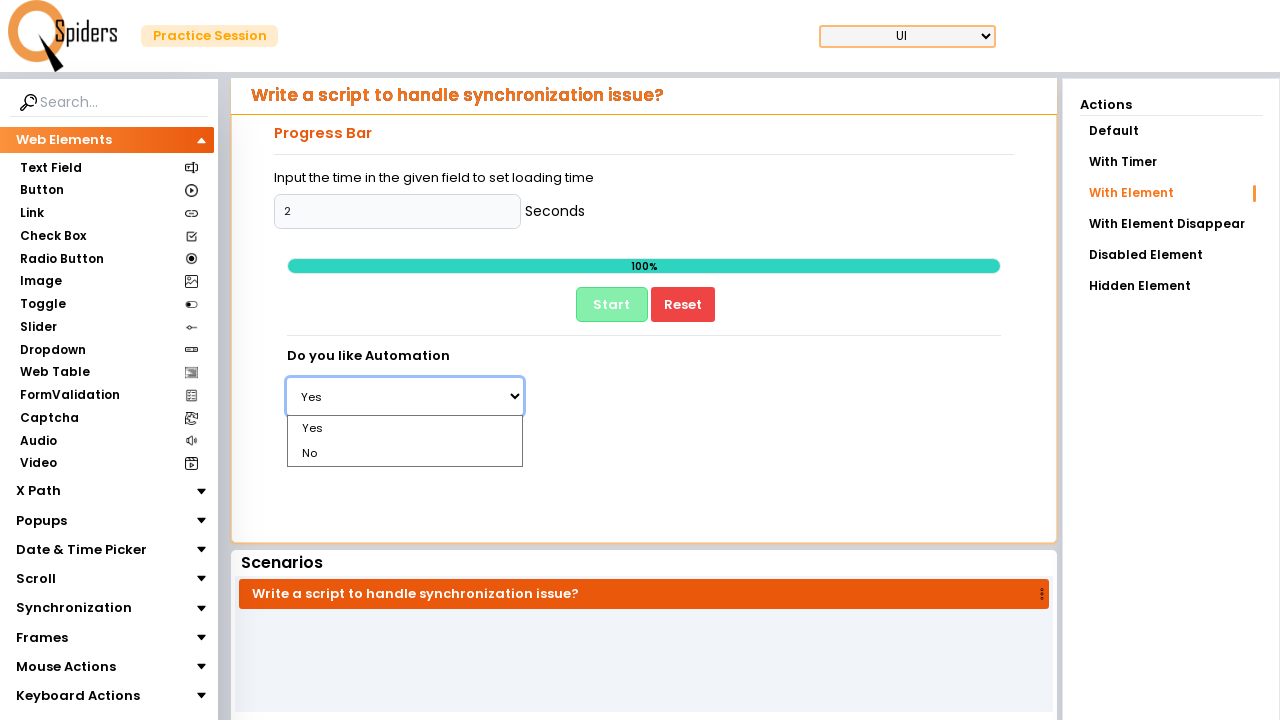